Tests filling the complete feedback form, submitting, clicking No to go back, and verifying all previously entered data is still present in the form.

Starting URL: https://kristinek.github.io/site/tasks/provide_feedback

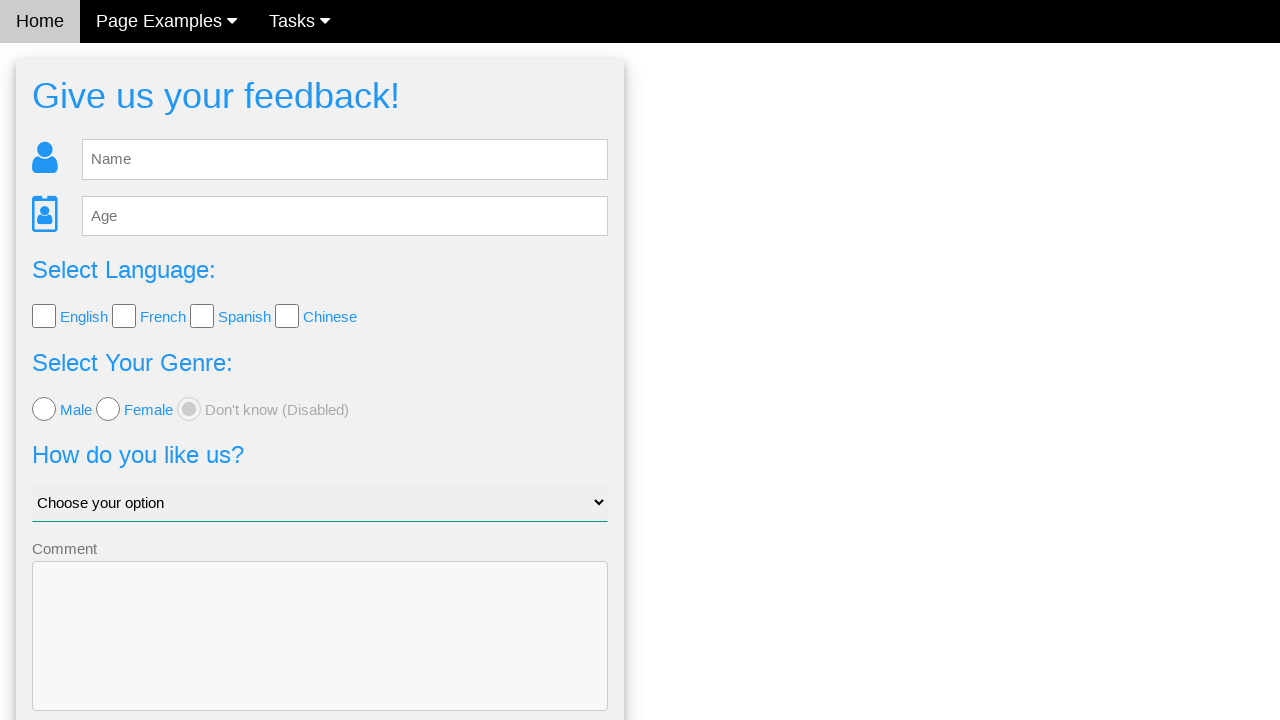

Waited for name input field to load
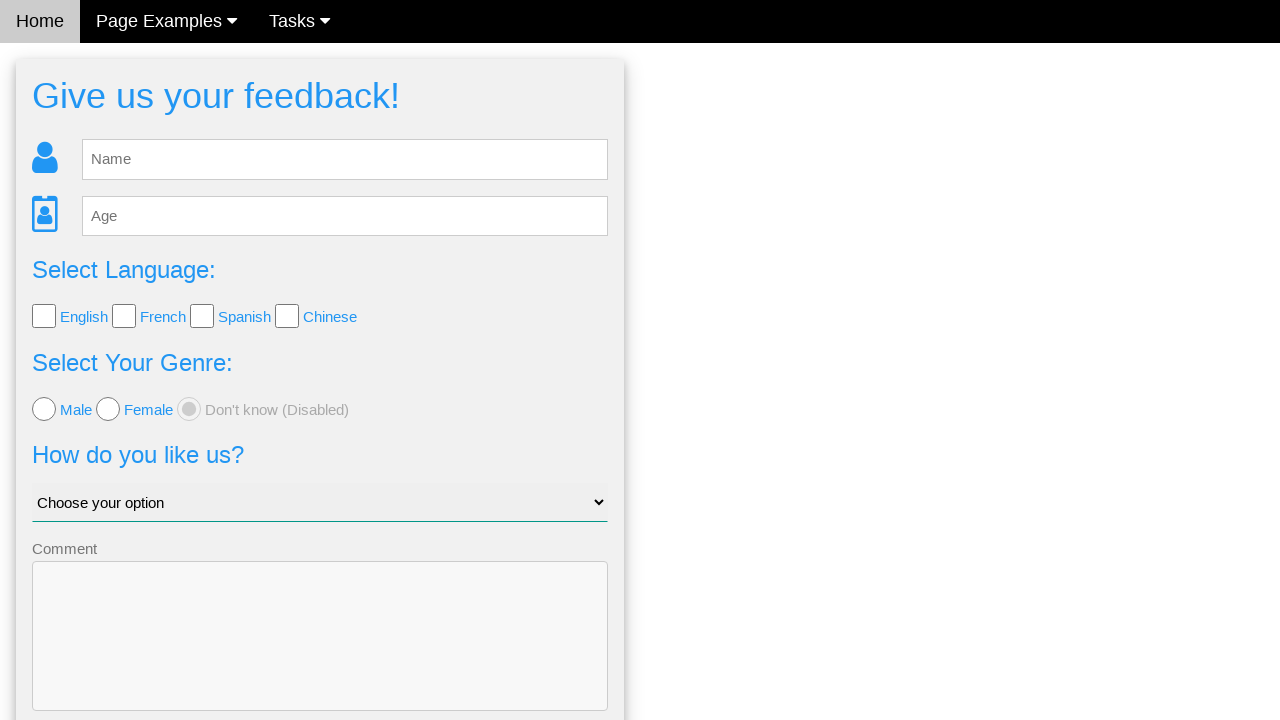

Filled name field with 'John' on input[name='name']
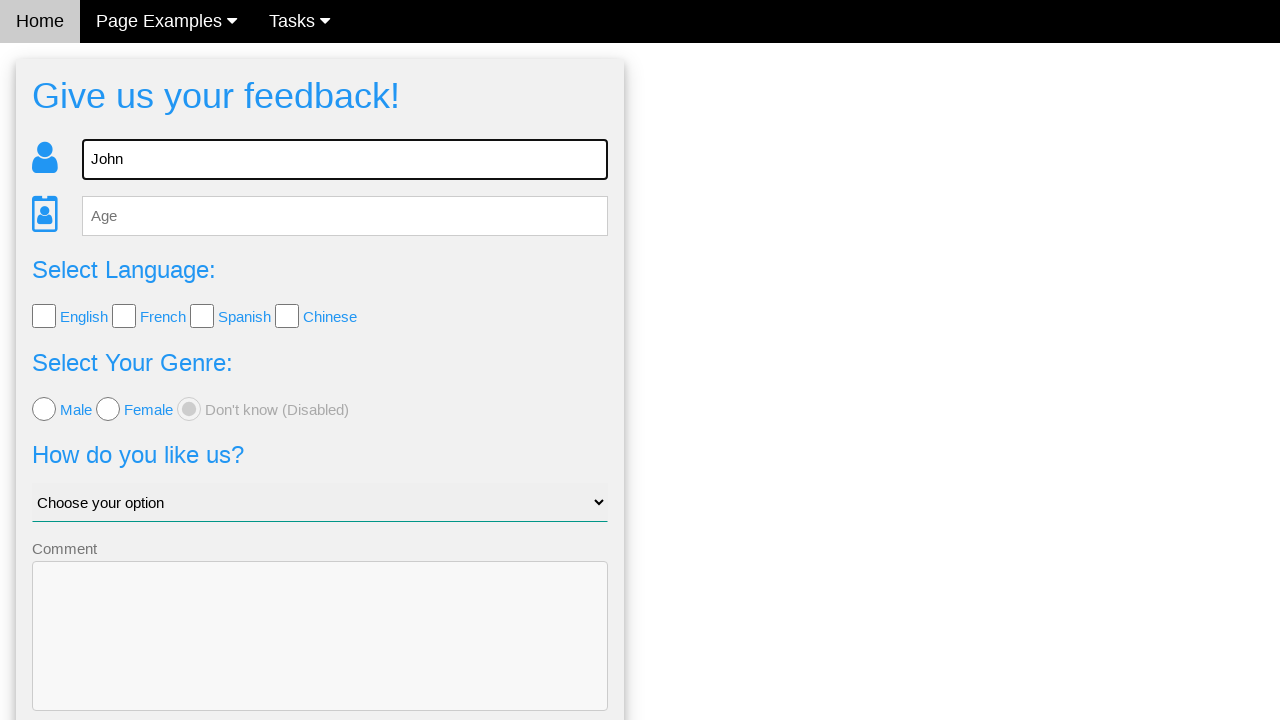

Filled age field with '23' on input[name='age']
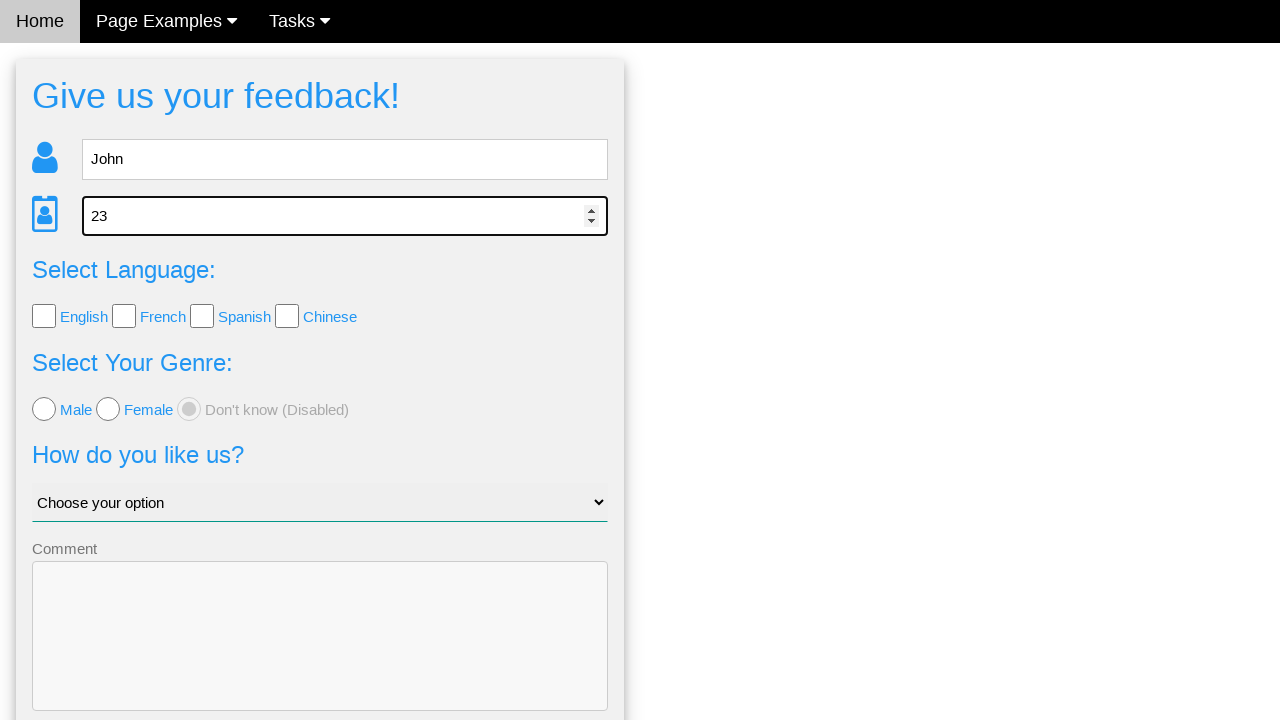

Checked first language checkbox (English) at (44, 316) on input[type='checkbox'] >> nth=0
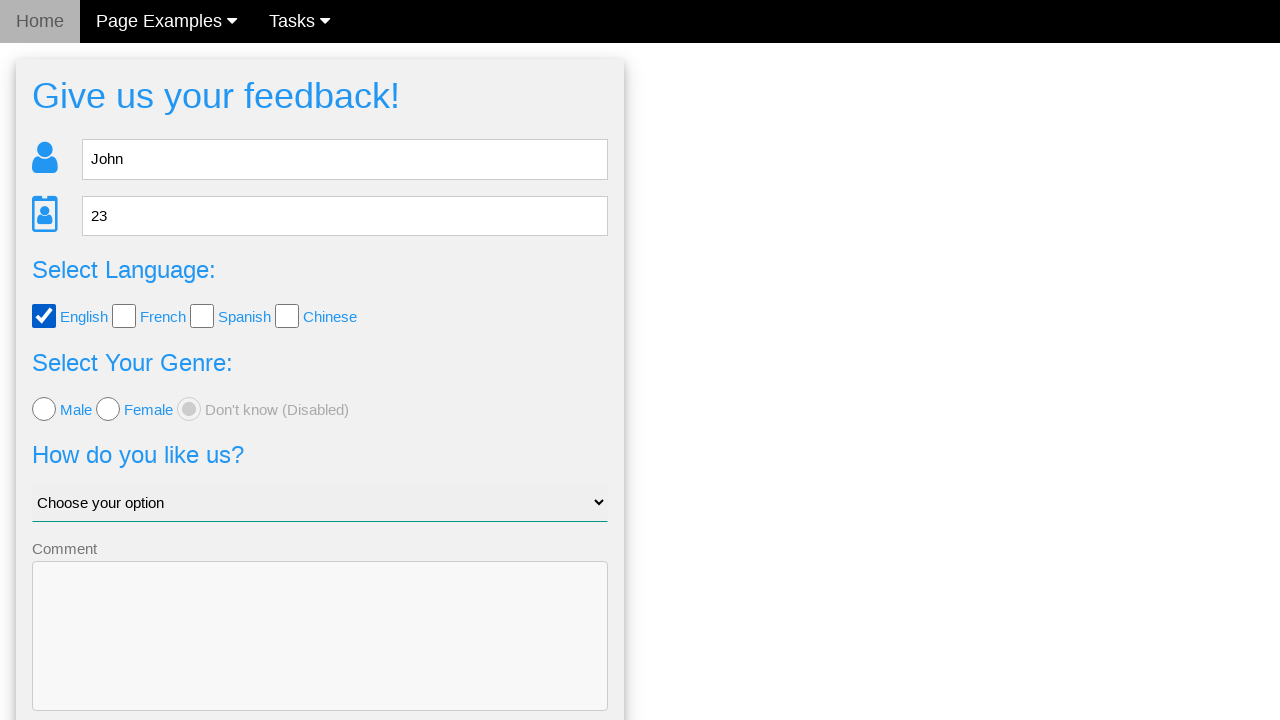

Checked fourth language checkbox (Chinese) at (287, 316) on input[type='checkbox'] >> nth=3
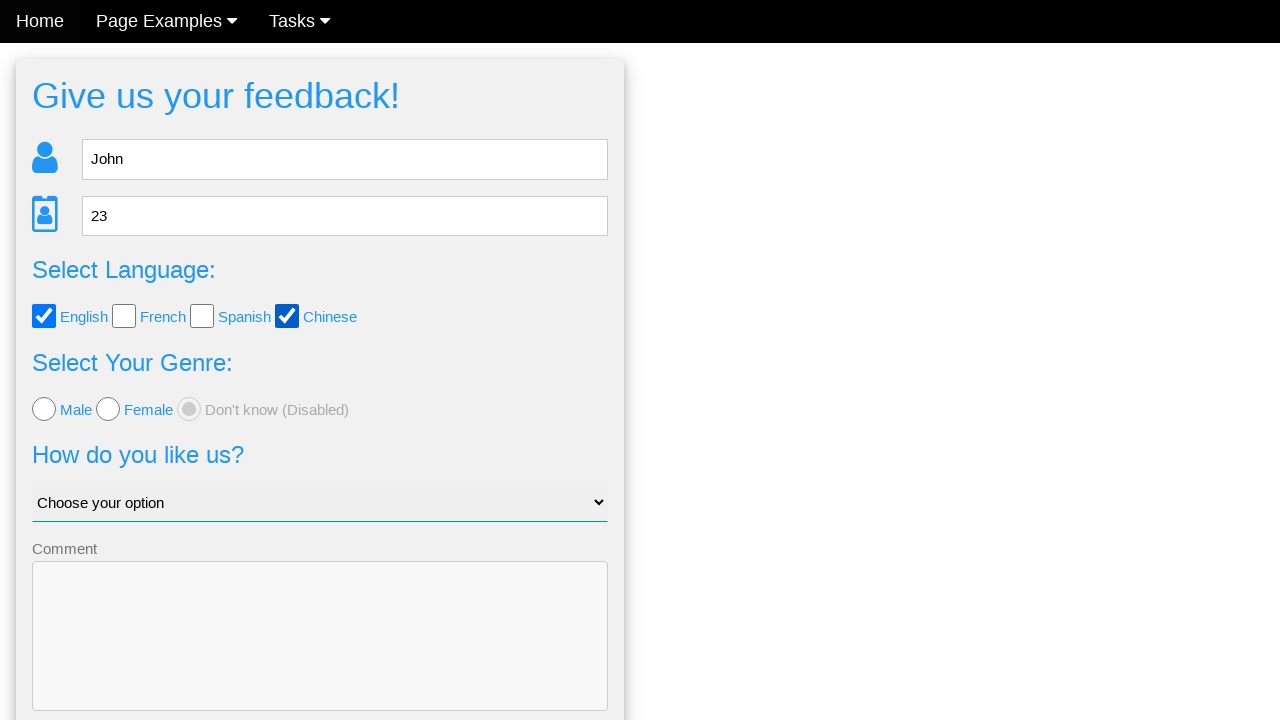

Selected male gender radio button at (44, 409) on input[name='gender'] >> nth=0
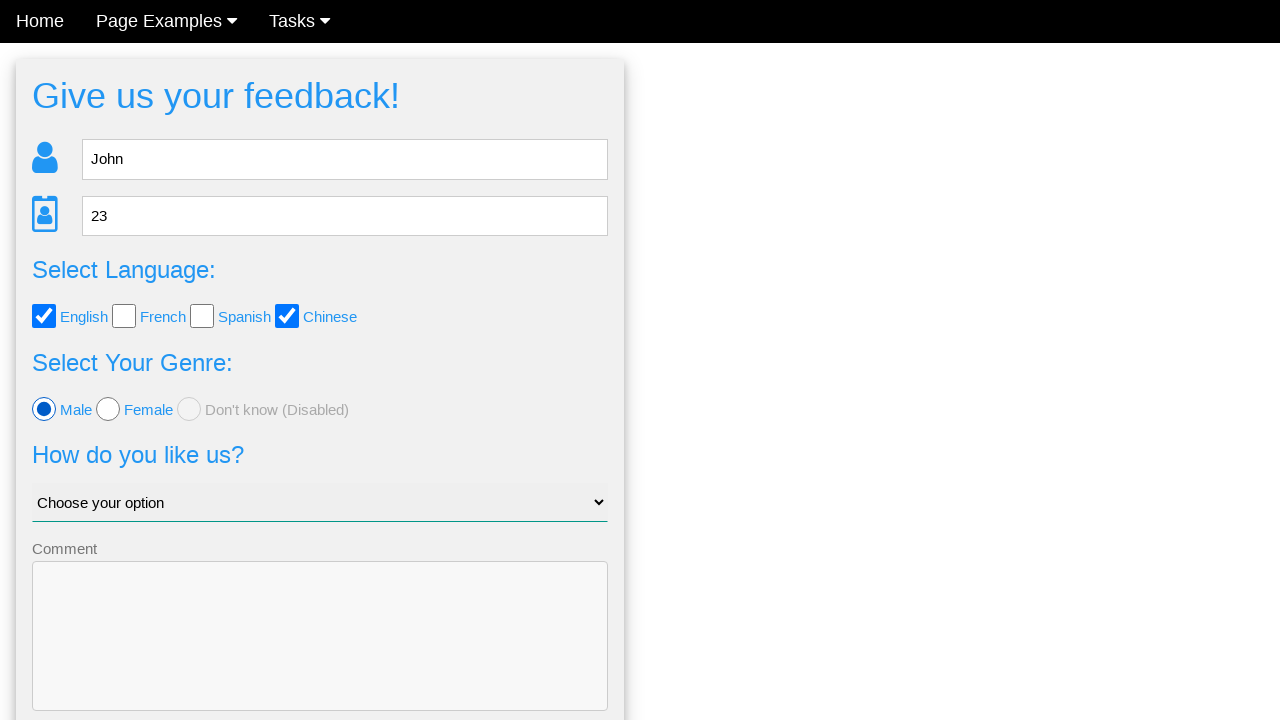

Selected 'Bad' option from feedback dropdown on select
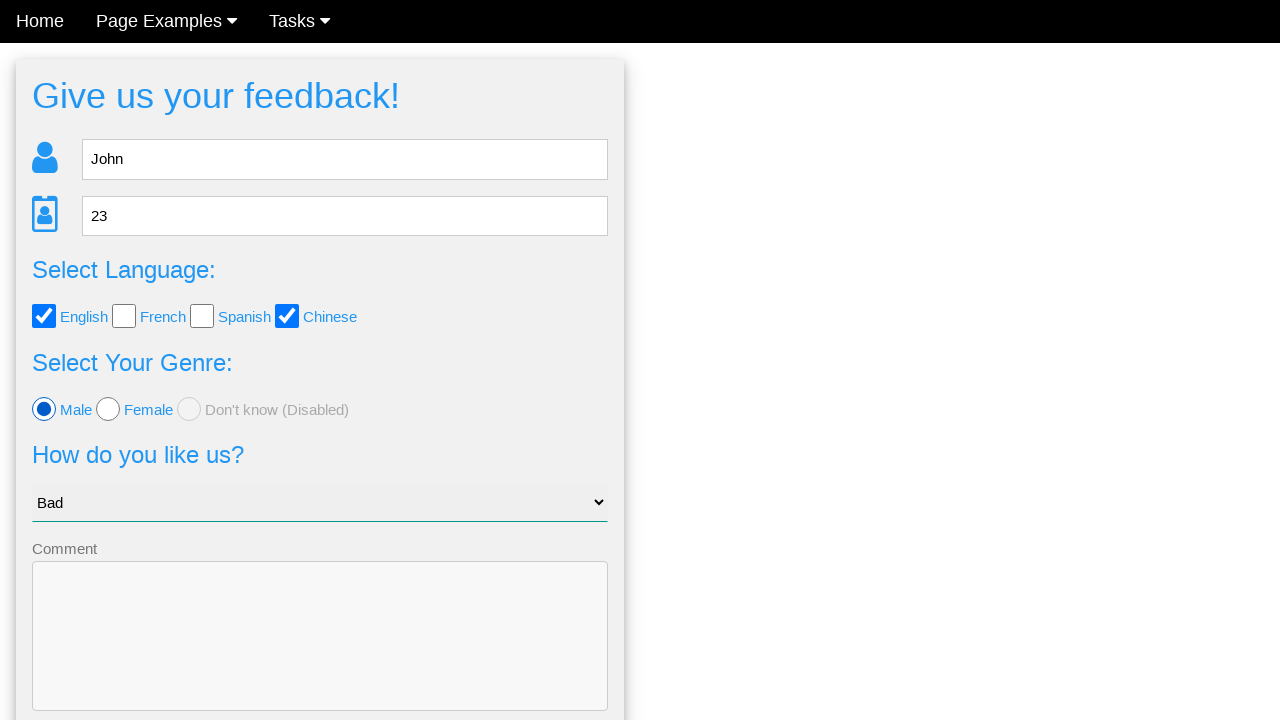

Filled comment field with 'Hello world' on textarea
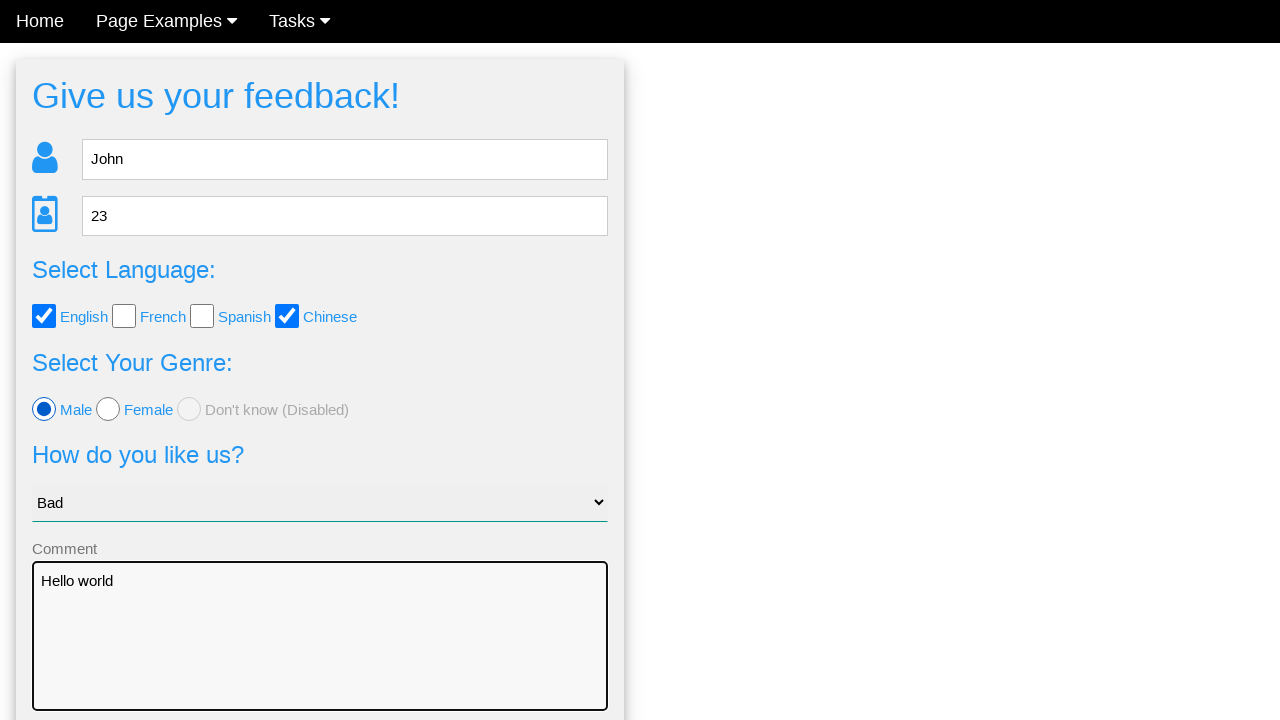

Clicked Send button to submit feedback form at (320, 656) on button:has-text('Send'), input[type='submit']
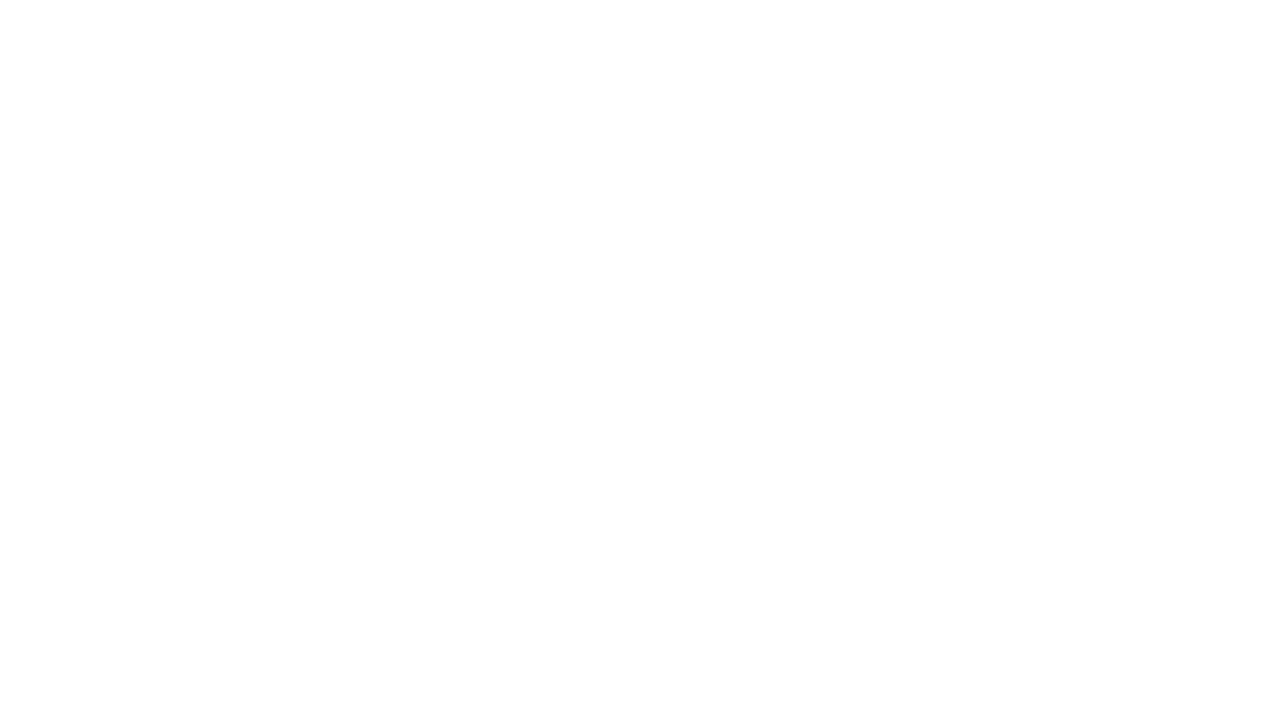

Waited for No button to appear
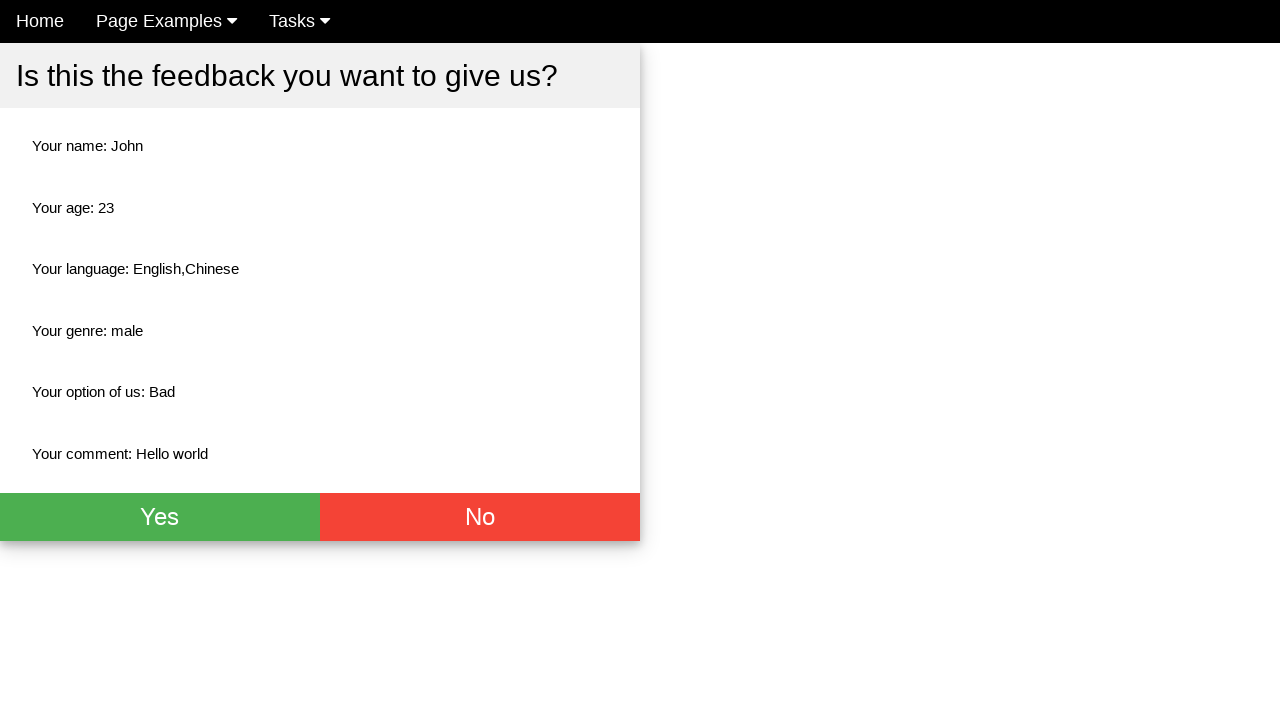

Clicked No button to return to feedback form at (480, 517) on button:has-text('No'), a:has-text('No')
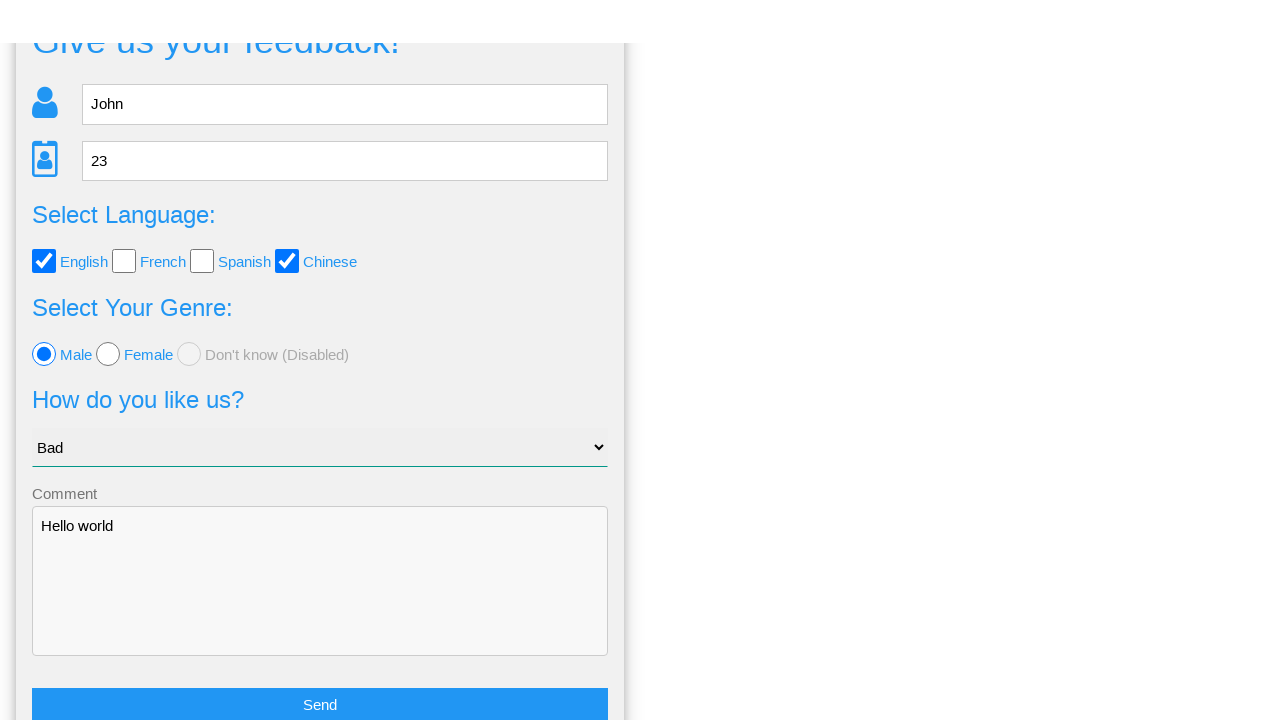

Verified feedback form is visible again with previously entered data
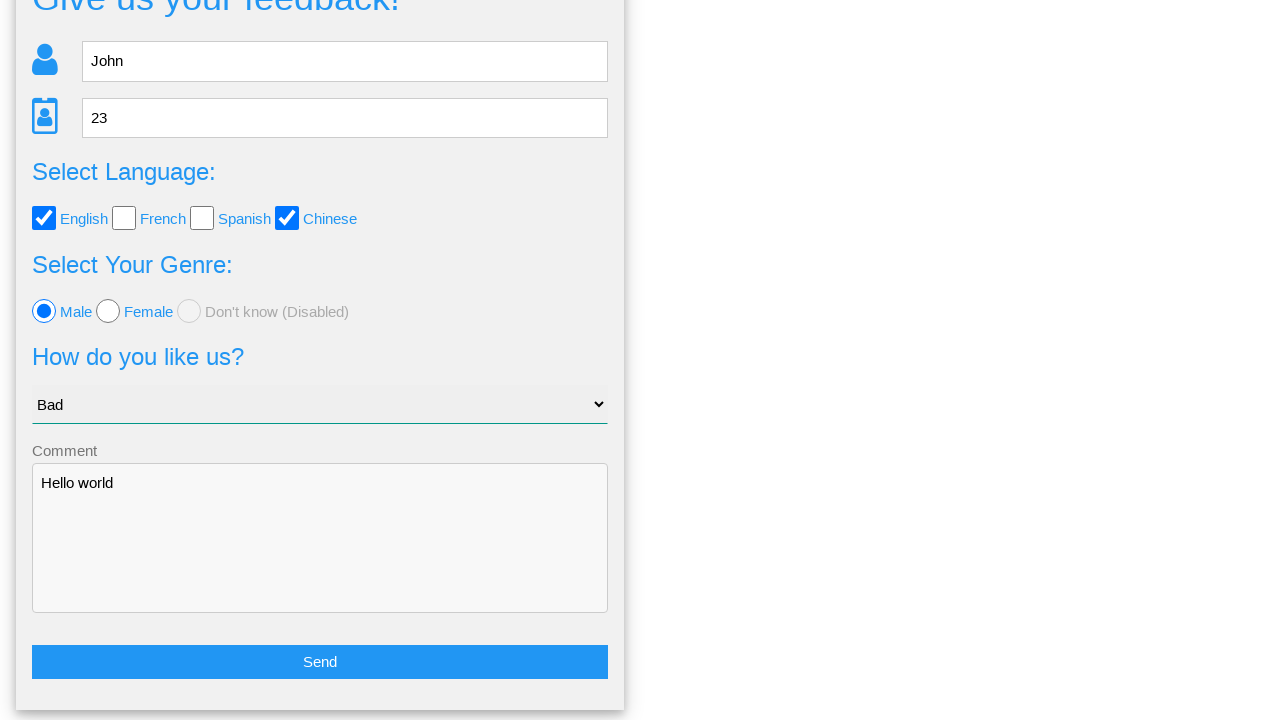

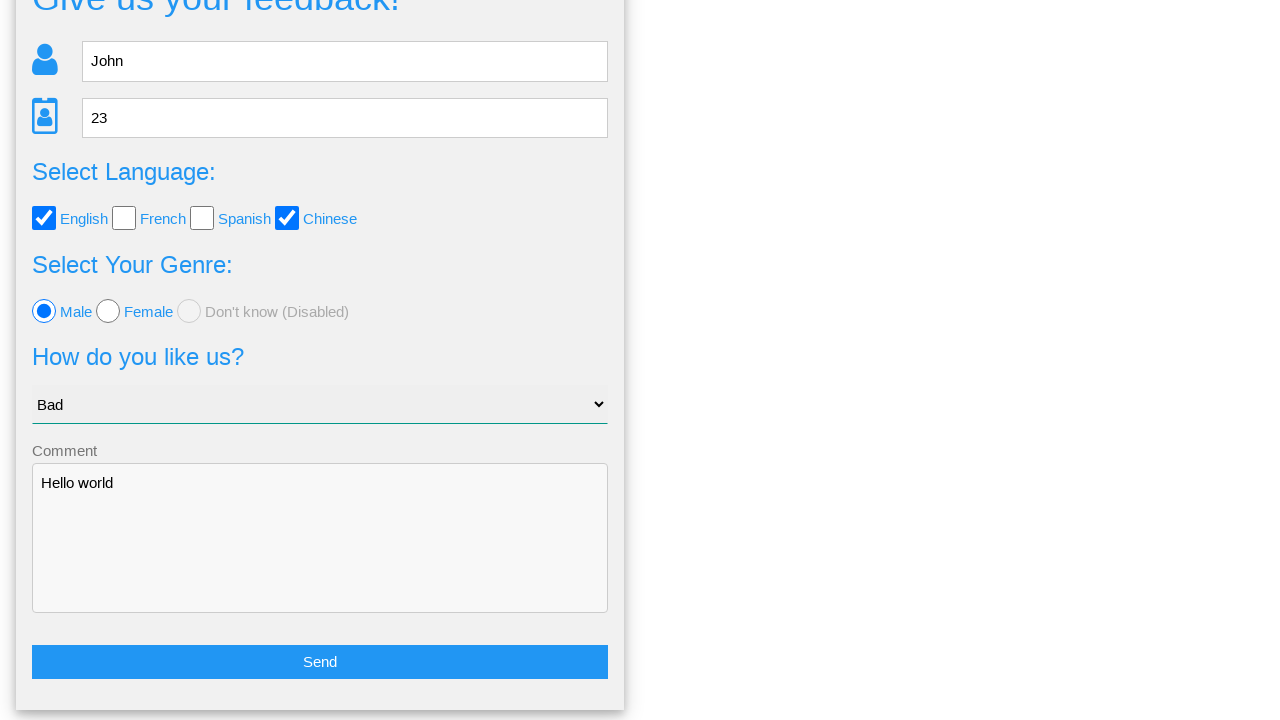